Tests creating a task/meal entry in the fitness app by filling in a food item and submitting it.

Starting URL: https://reactfitnessapp-gilt.vercel.app/

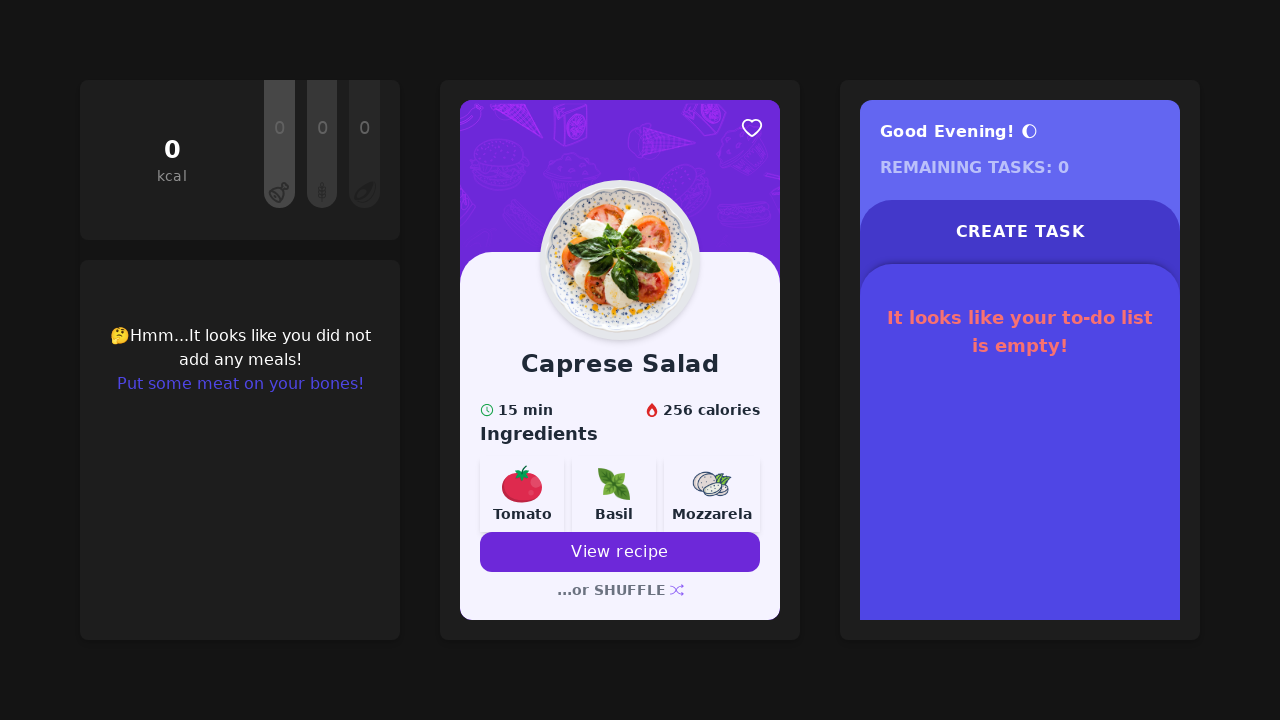

Clicked 'Put some meat on your bones!' button to start task creation at (240, 384) on internal:role=button[name="Put some meat on your bones!"i]
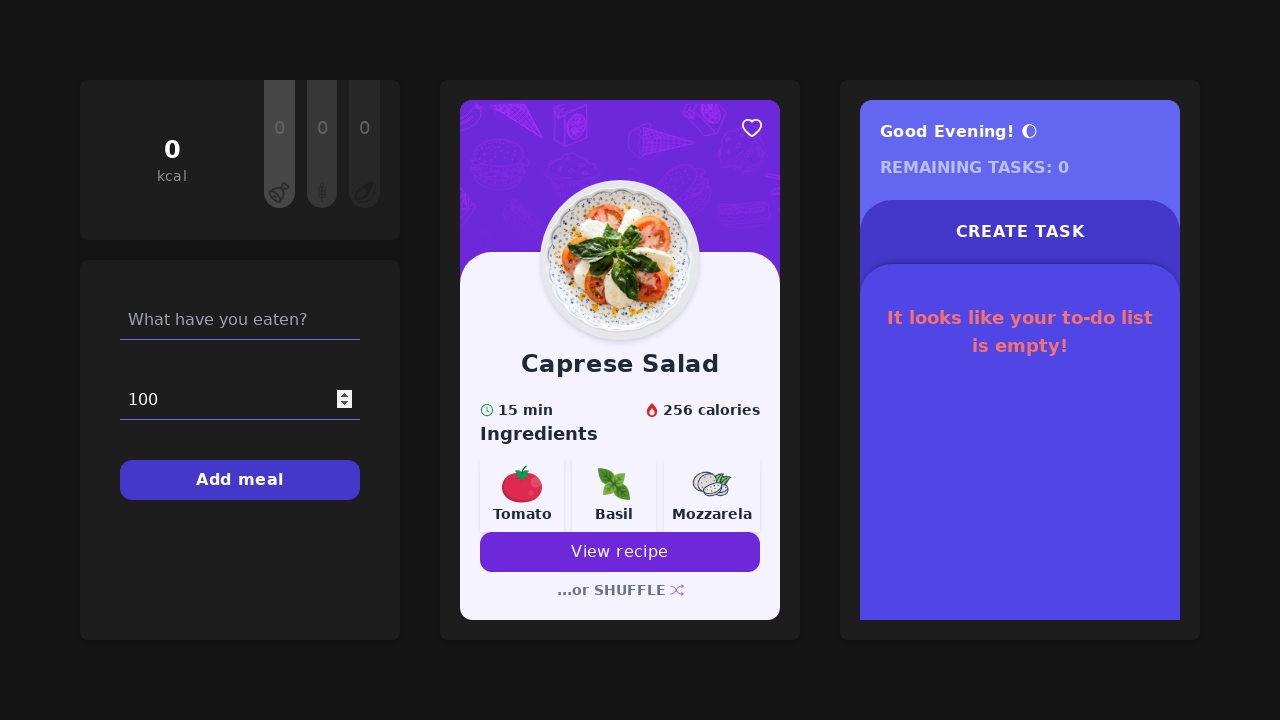

Filled food item field with 'Brown Rice' on internal:attr=[placeholder="What have you eaten?"i]
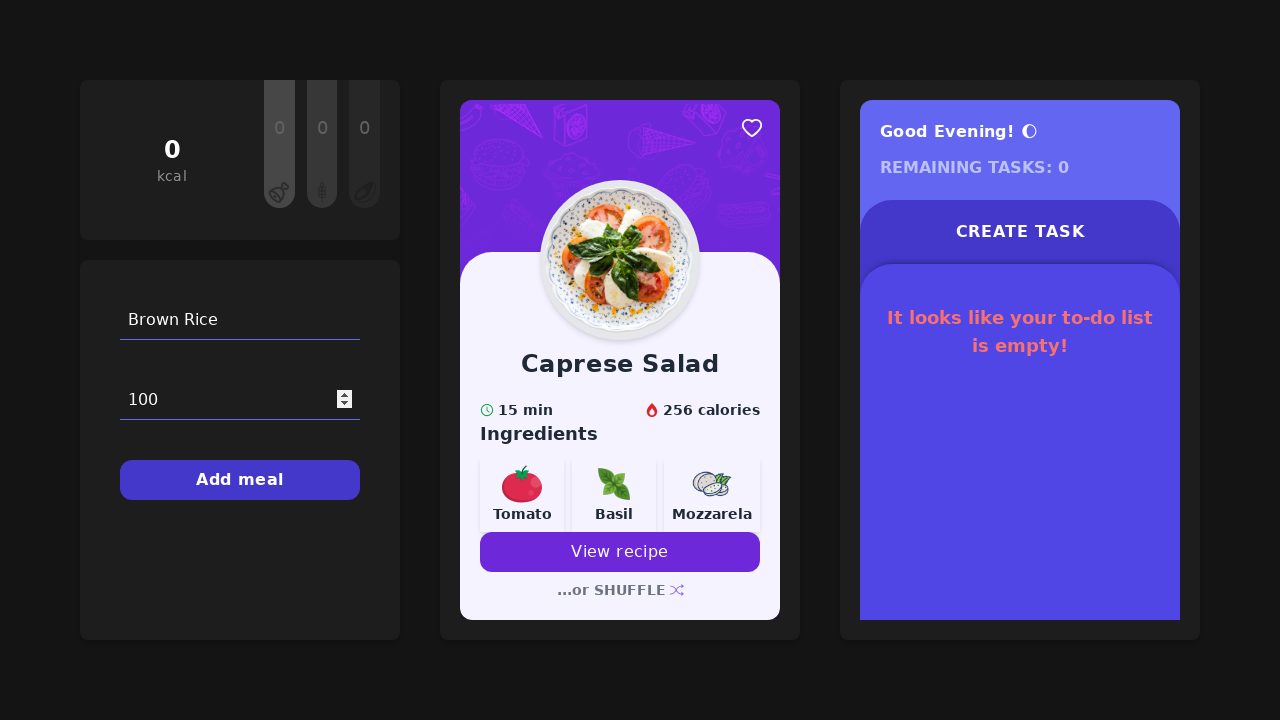

Clicked 'Add meal' button to submit the task at (240, 480) on internal:role=button[name="Add meal"i]
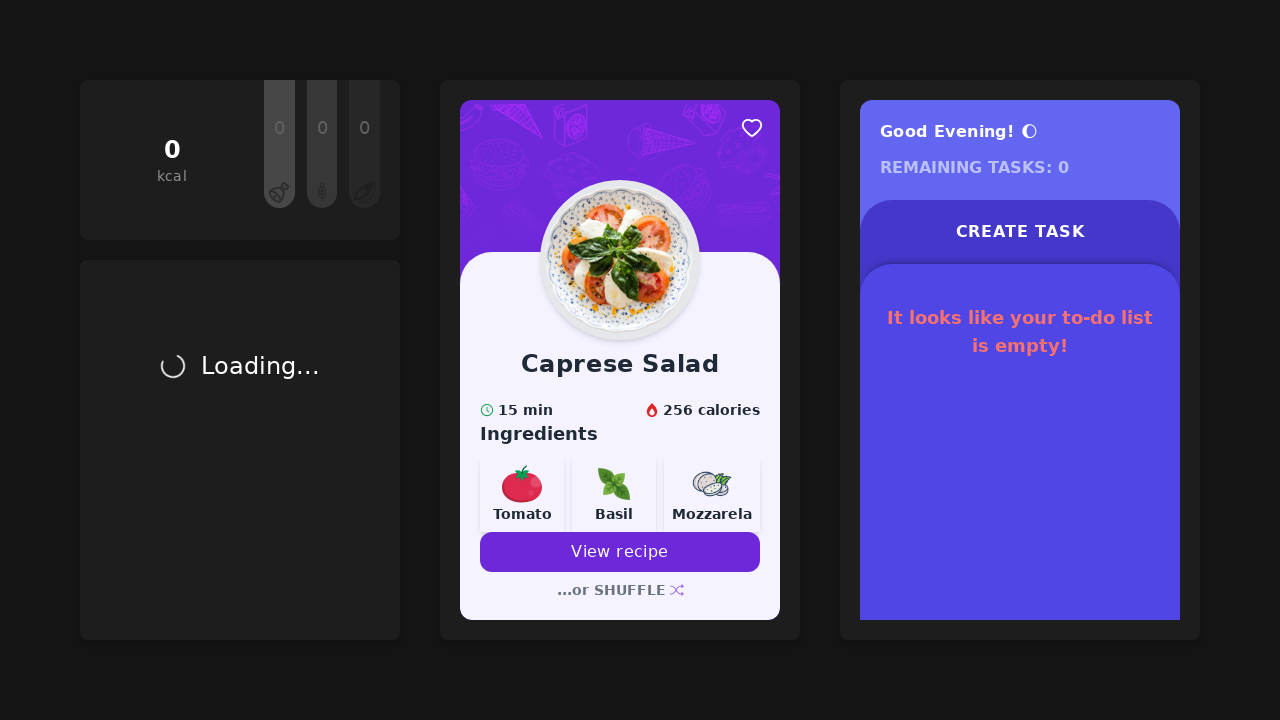

Verified 'Brown Rice' task was created and is visible on the page
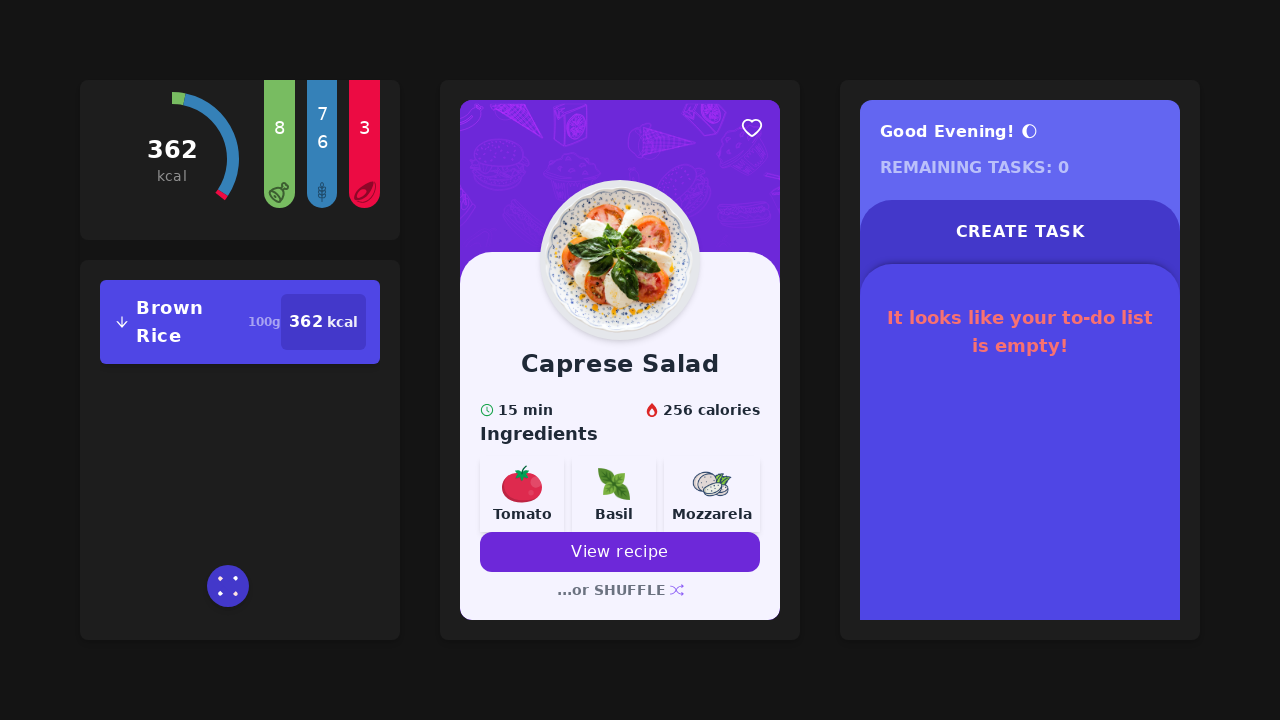

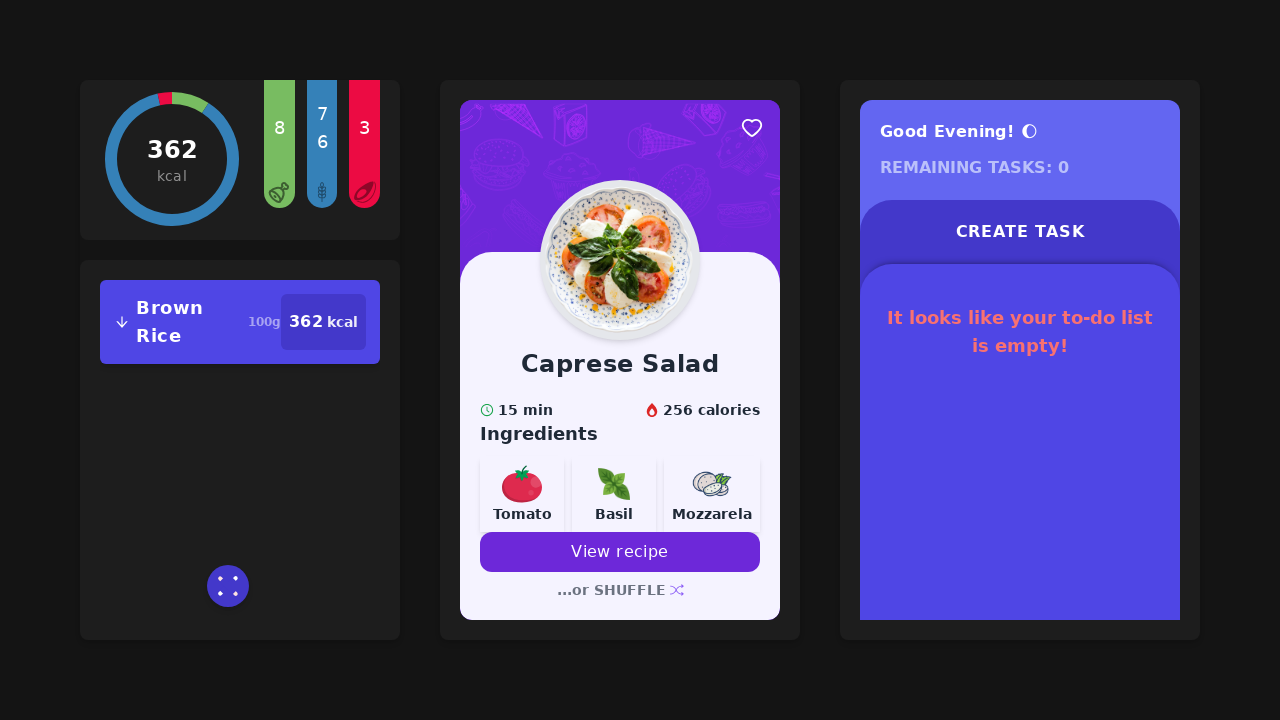